Tests that marking a todo as completed while viewing "Active" filter removes it from the visible list

Starting URL: https://todomvc.com/examples/typescript-angular/#/

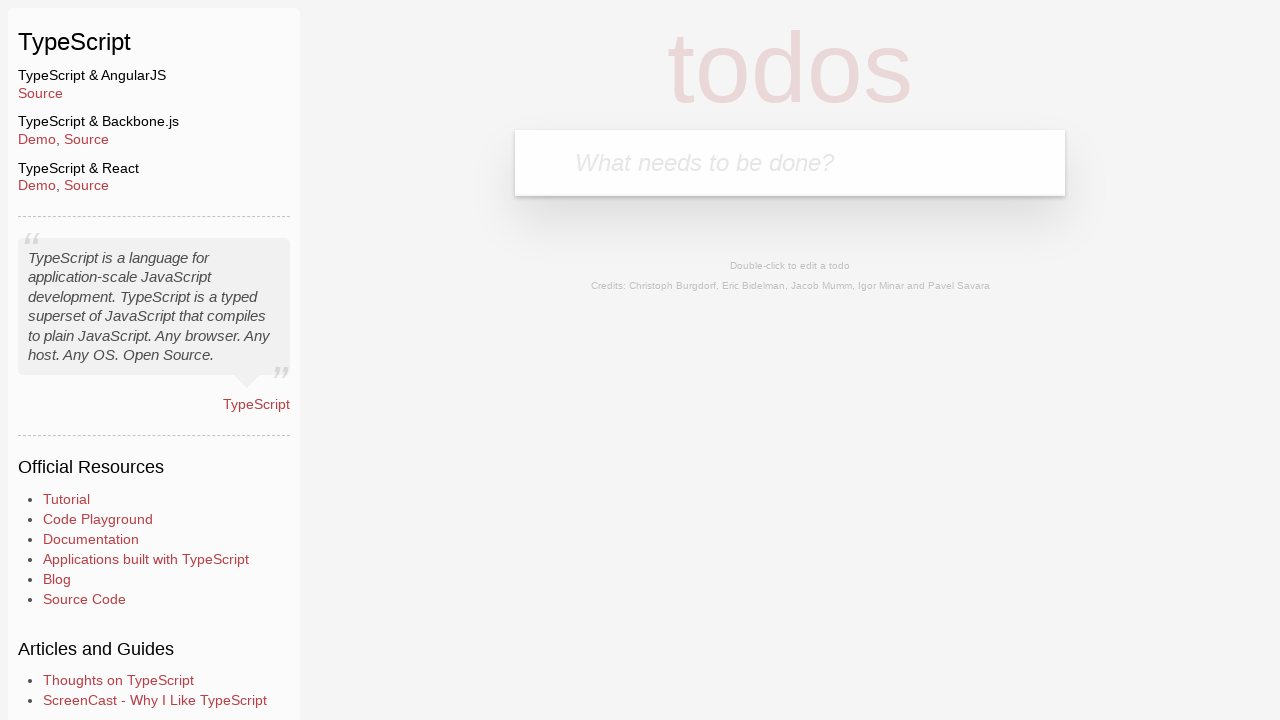

Filled new todo input with 'Example1' on .new-todo
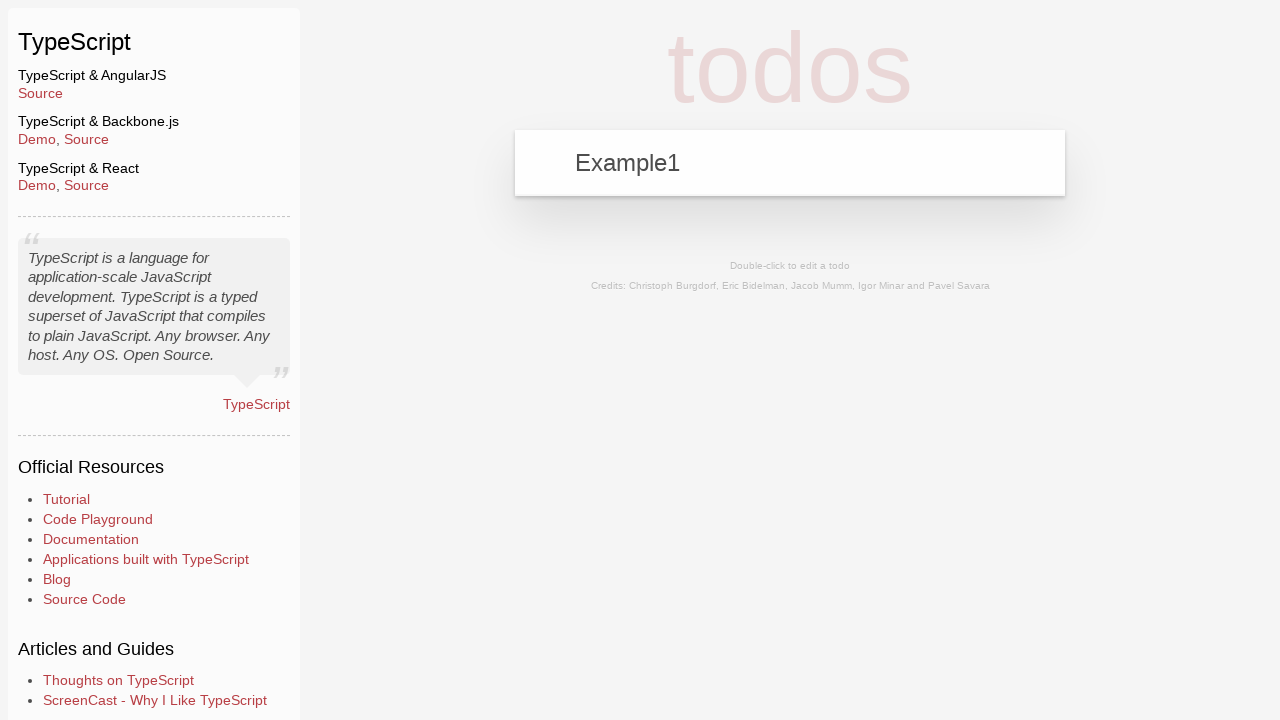

Pressed Enter to create the todo on .new-todo
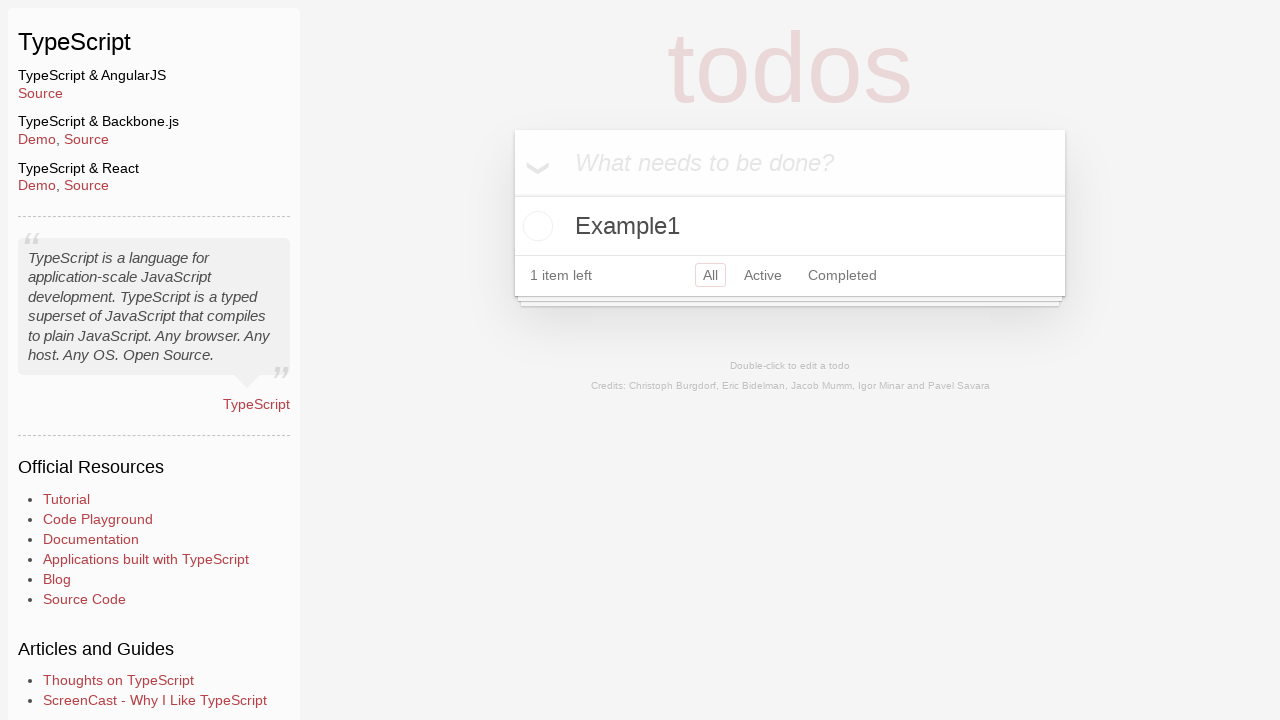

Clicked Active filter button at (763, 275) on a:has-text('Active')
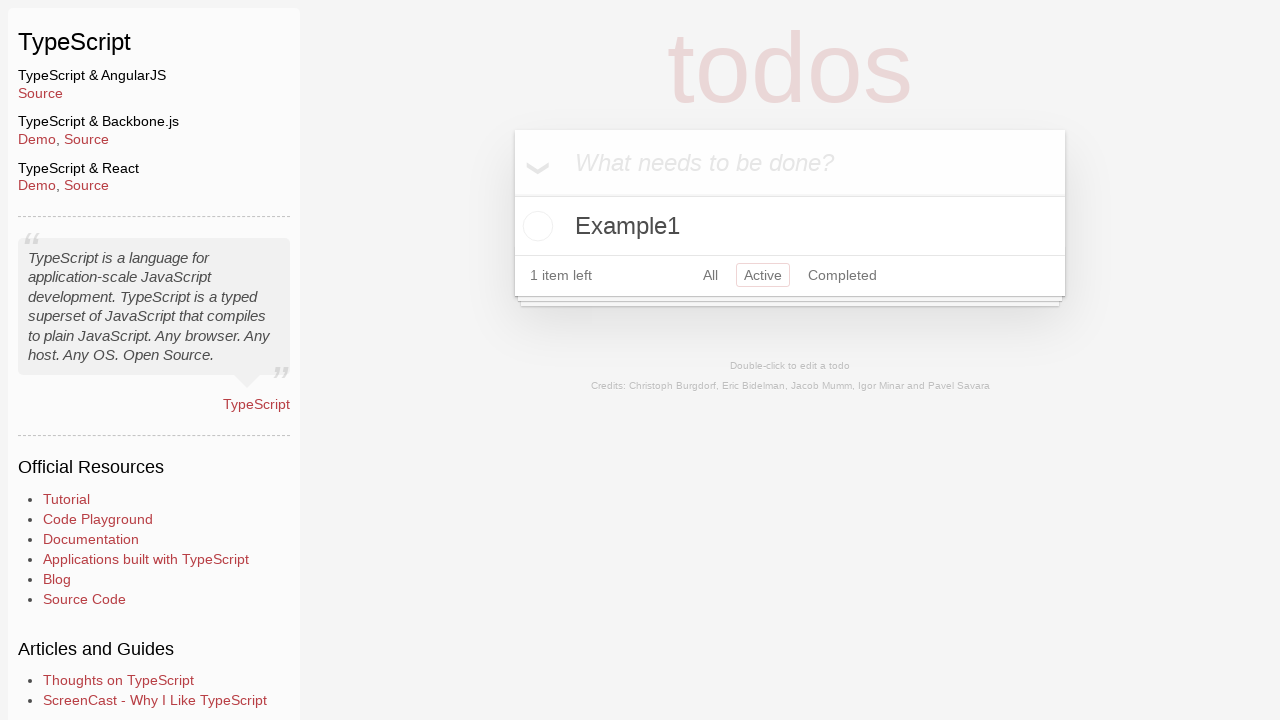

Clicked toggle checkbox to mark Example1 as completed at (535, 226) on text=Example1 >> xpath=.. >> input.toggle
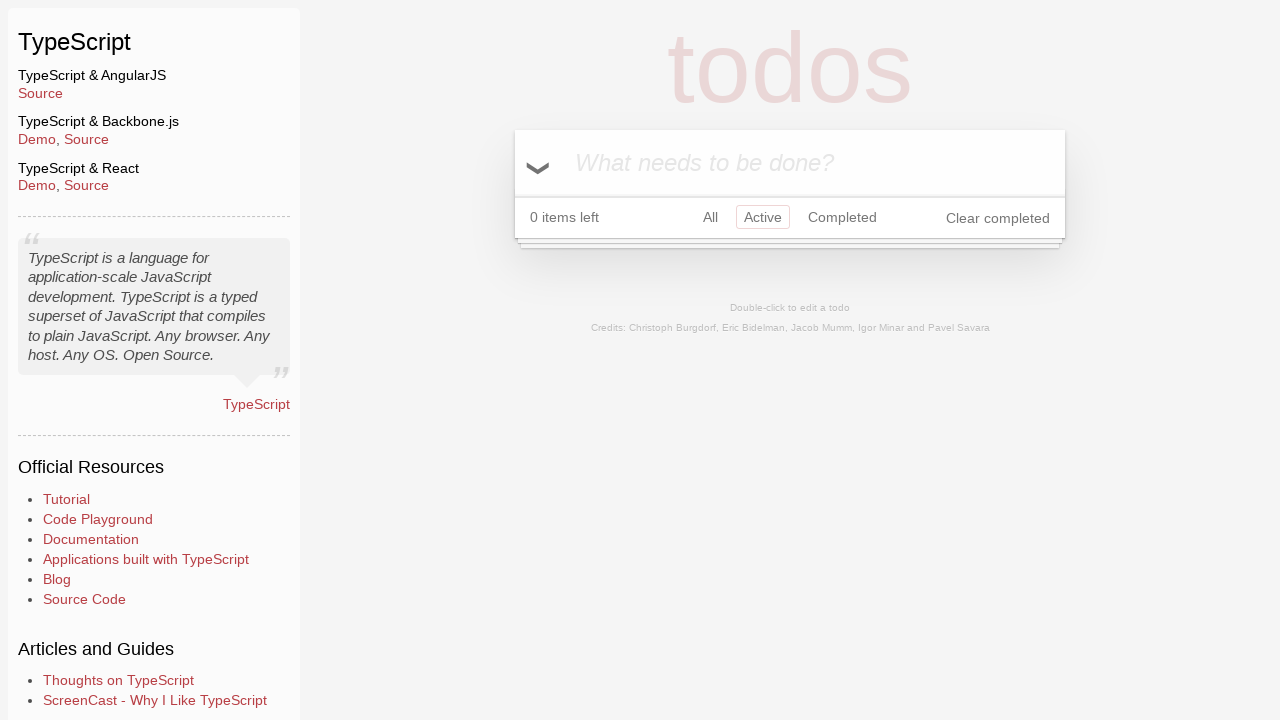

Waited 500ms for the completed todo to be removed from Active filter view
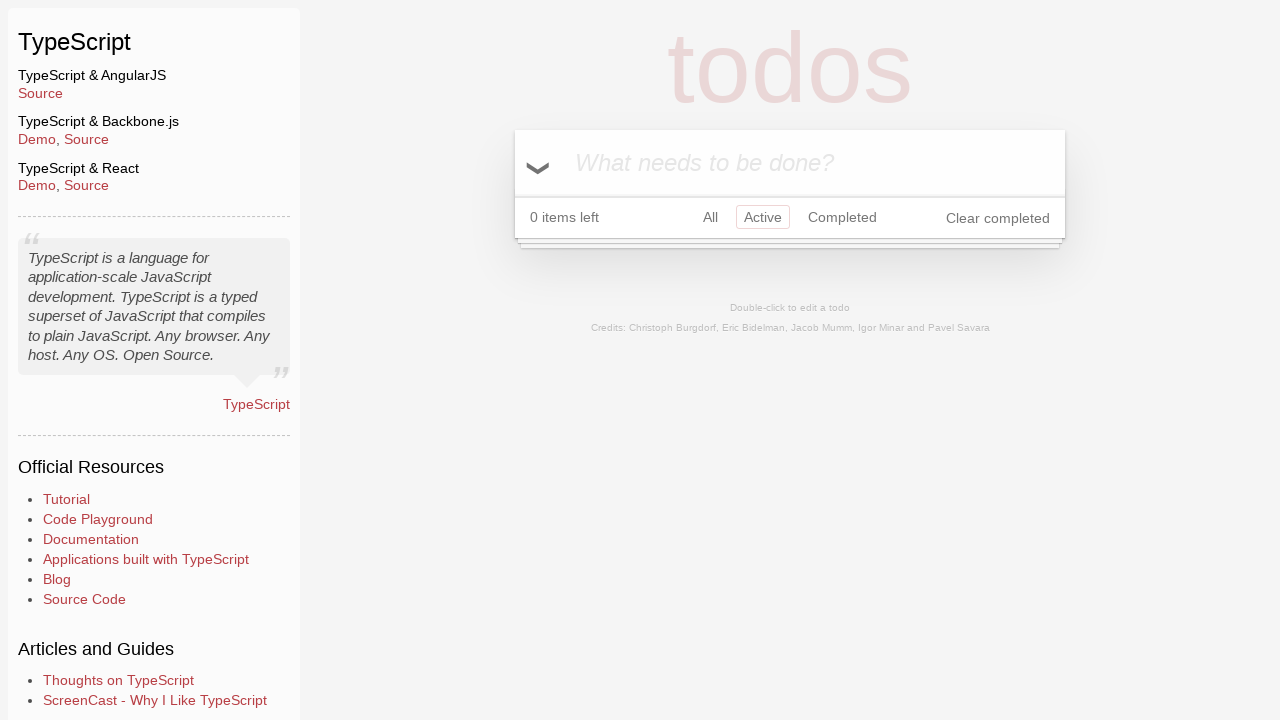

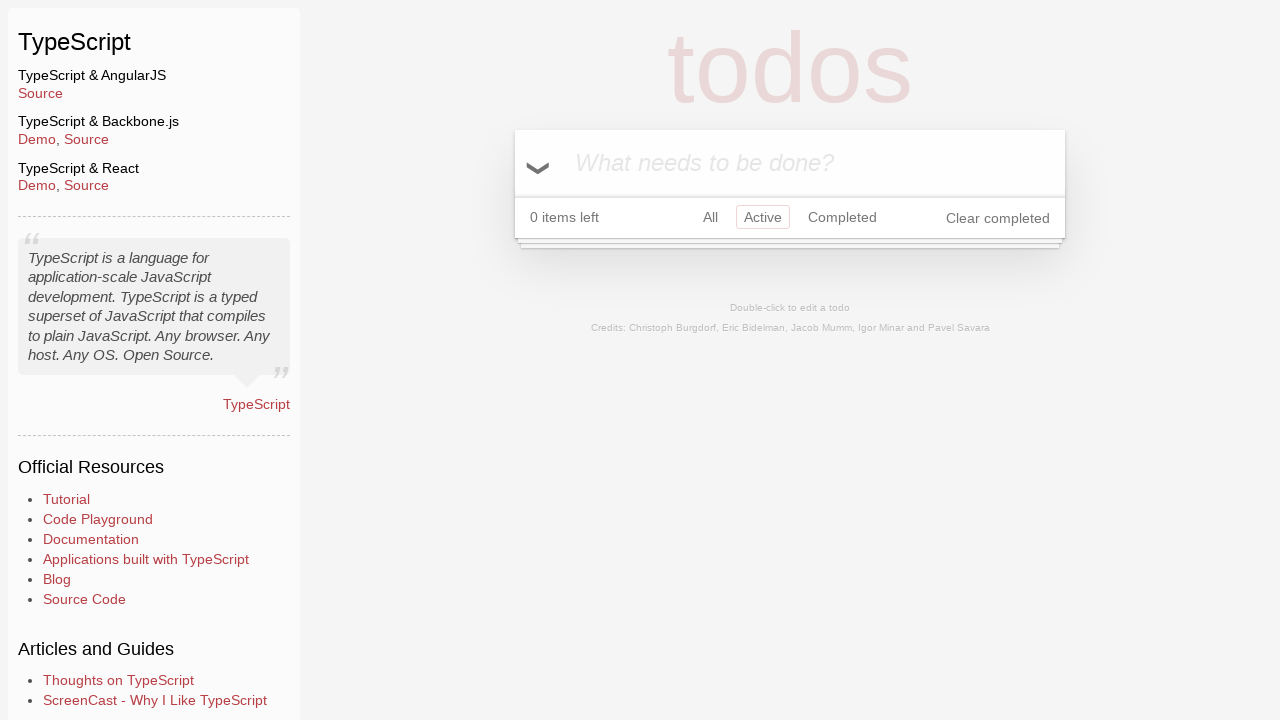